Tests right-click context menu functionality by right-clicking an element and hovering over menu items

Starting URL: http://swisnl.github.io/jQuery-contextMenu/demo.html

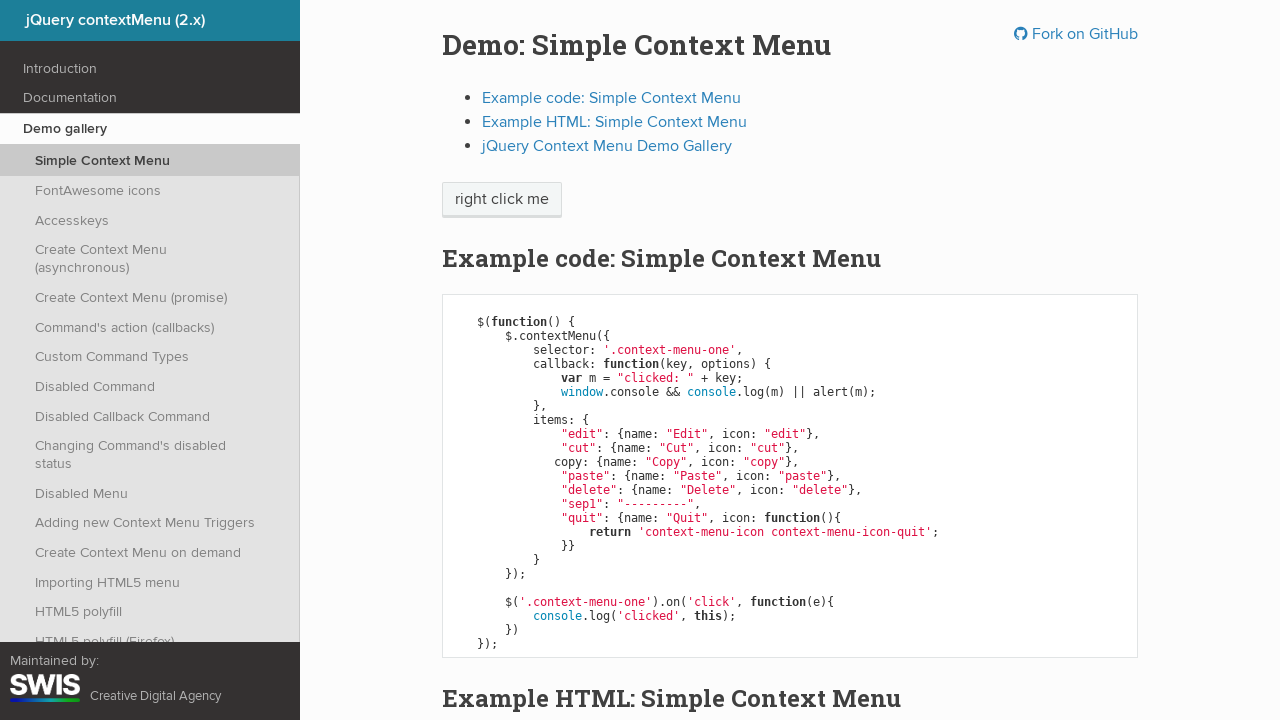

Right-clicked on 'right click me' element to open context menu at (502, 200) on //span[text()='right click me']
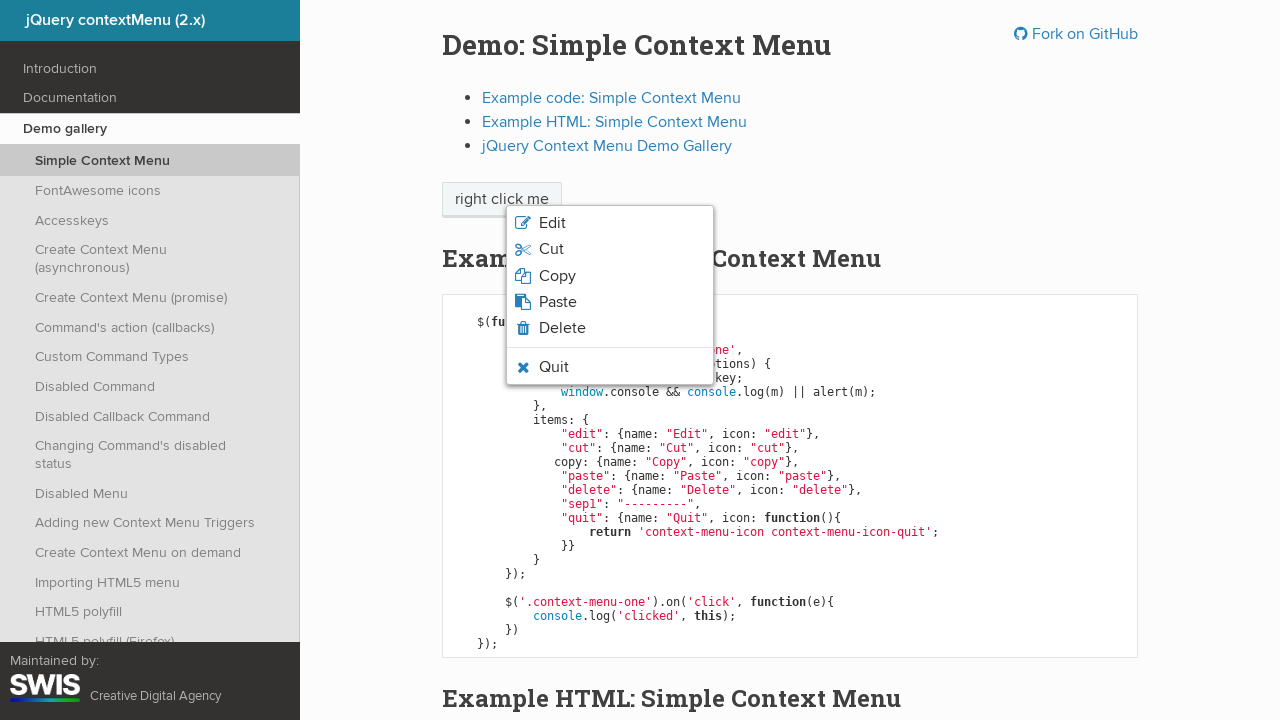

Hovered over Quit button in context menu at (610, 367) on .context-menu-icon-quit
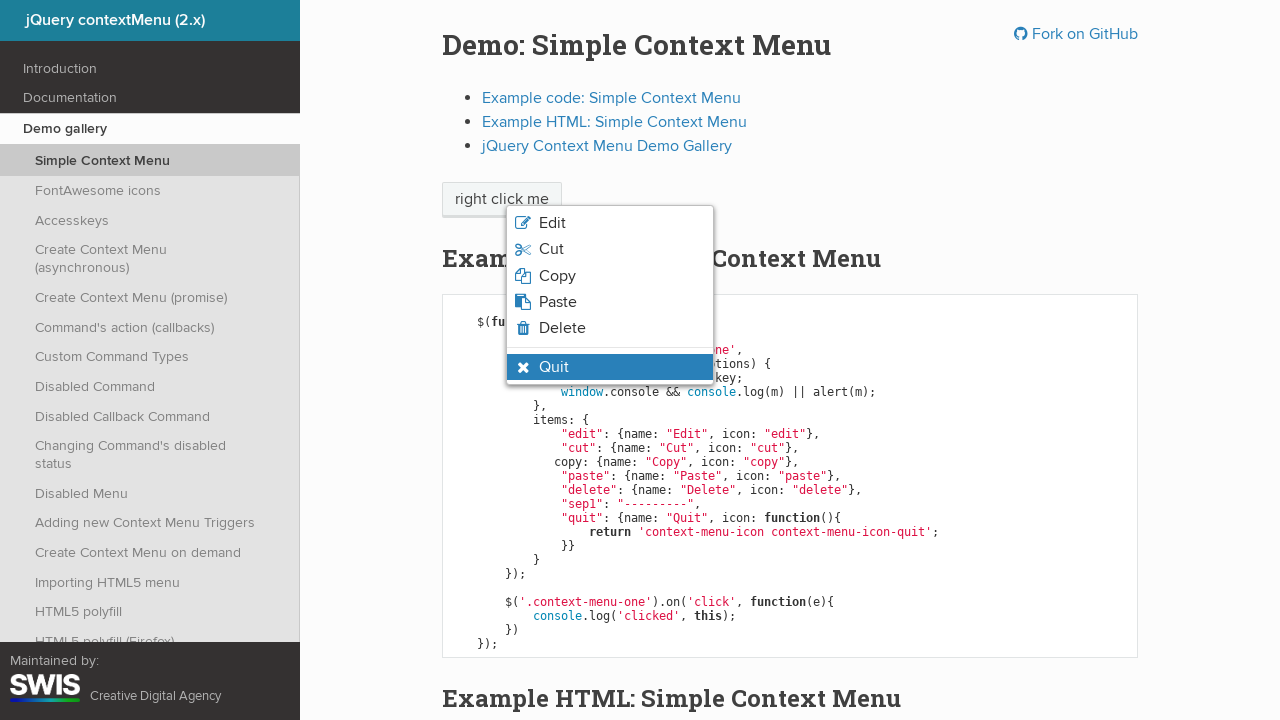

Verified that Quit menu item is in hover and visible state
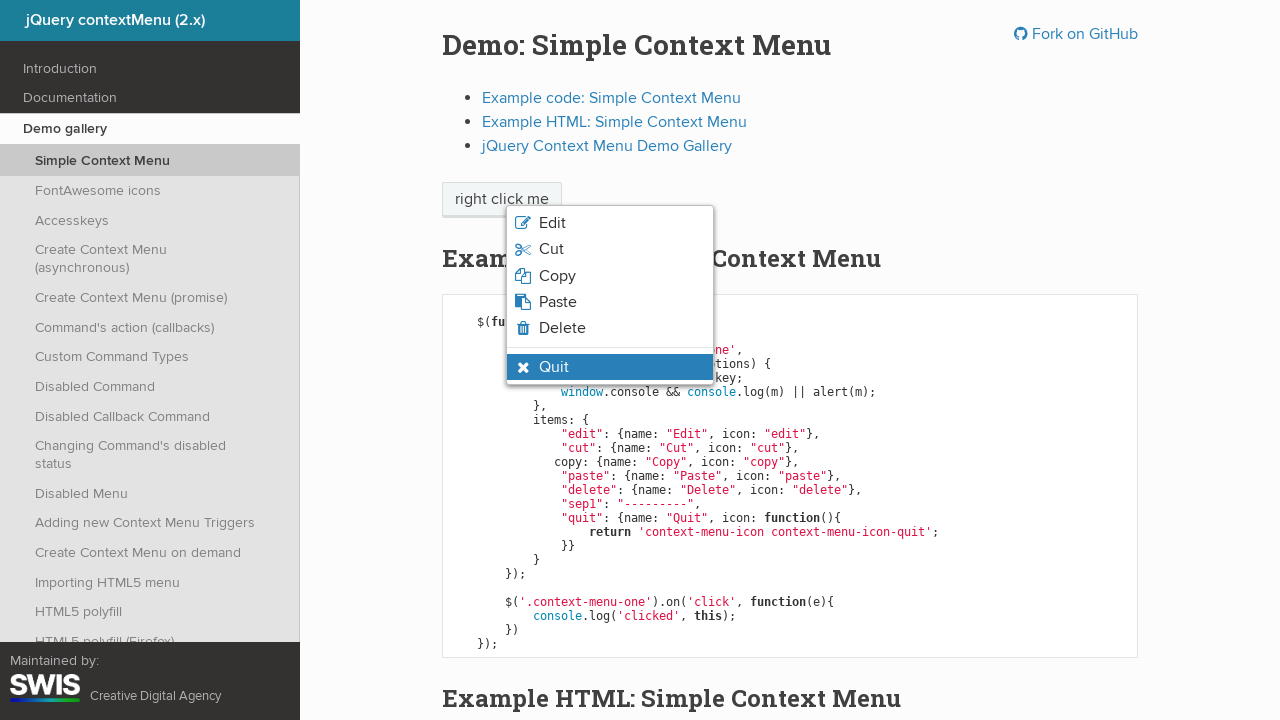

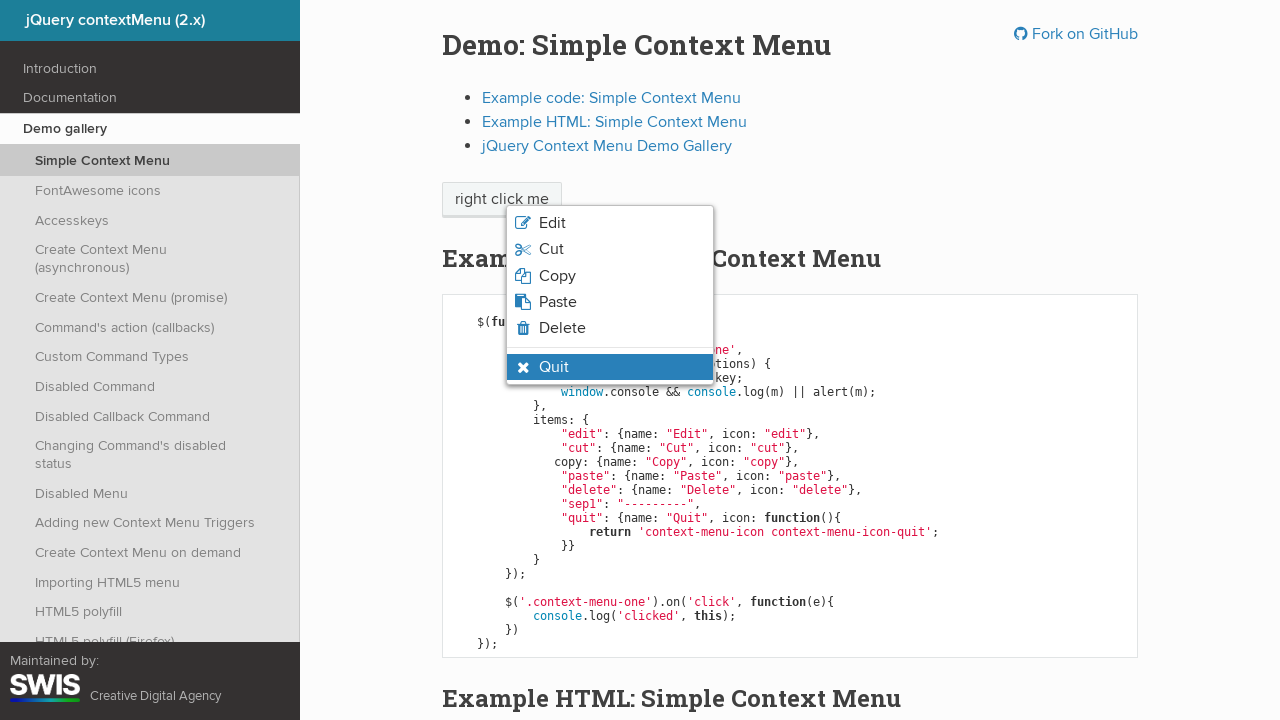